Tests that a todo item is removed when edited to an empty string

Starting URL: https://demo.playwright.dev/todomvc

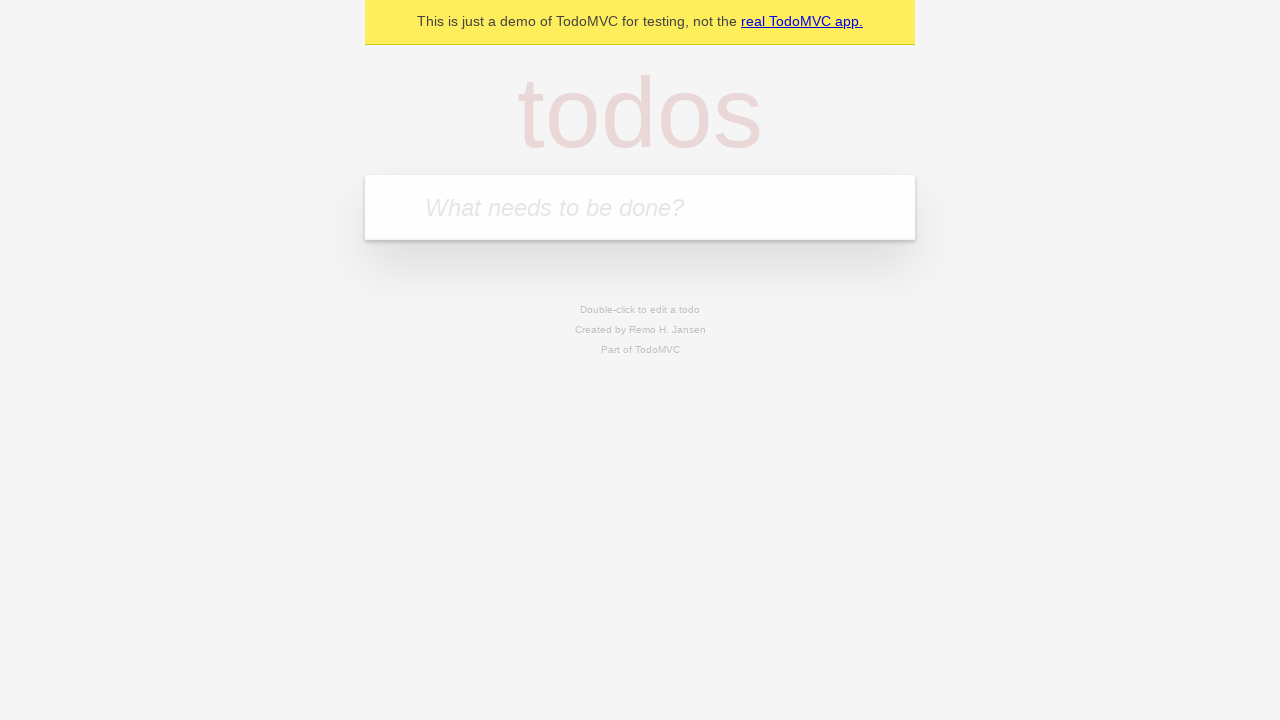

Filled todo input with 'buy some cheese' on internal:attr=[placeholder="What needs to be done?"i]
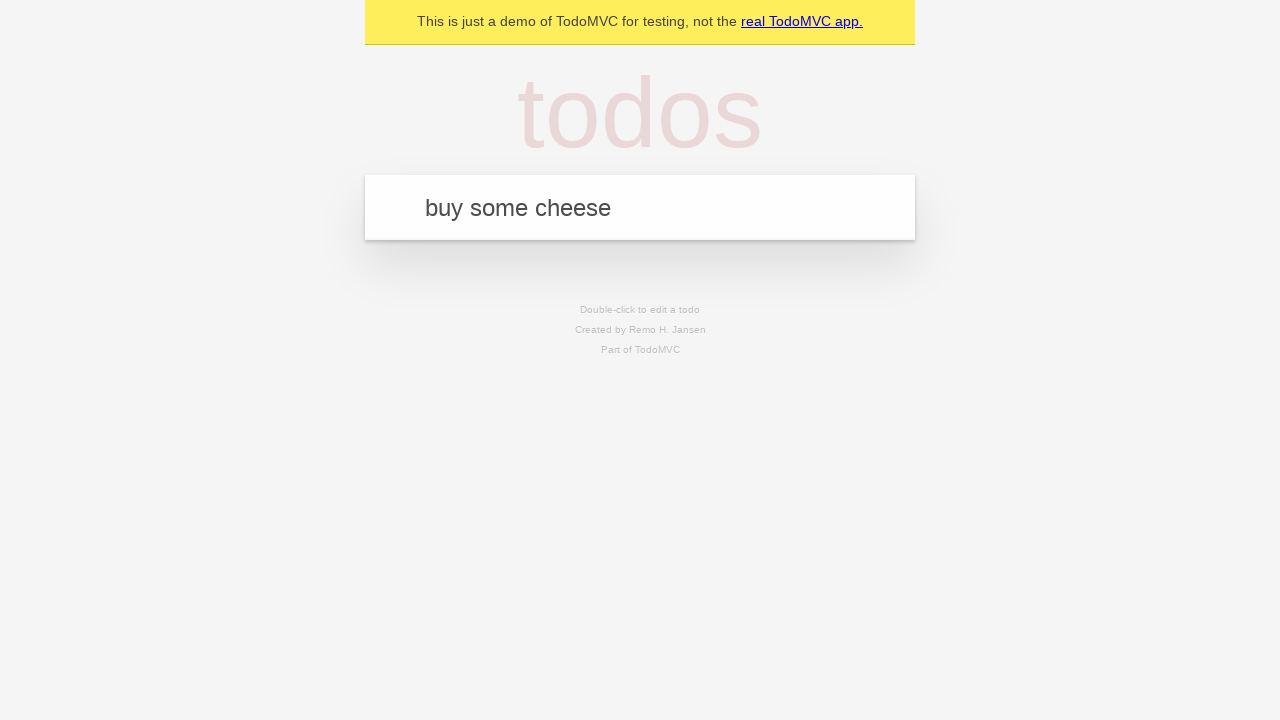

Pressed Enter to create first todo item on internal:attr=[placeholder="What needs to be done?"i]
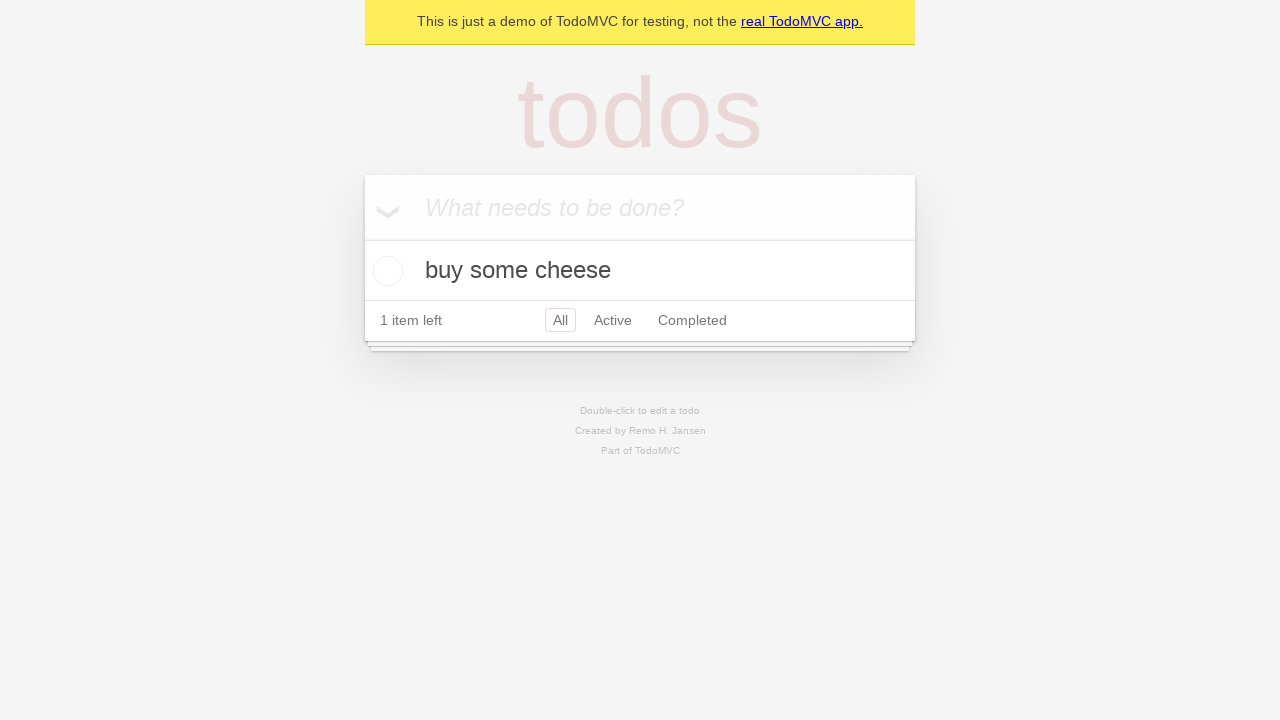

Filled todo input with 'feed the cat' on internal:attr=[placeholder="What needs to be done?"i]
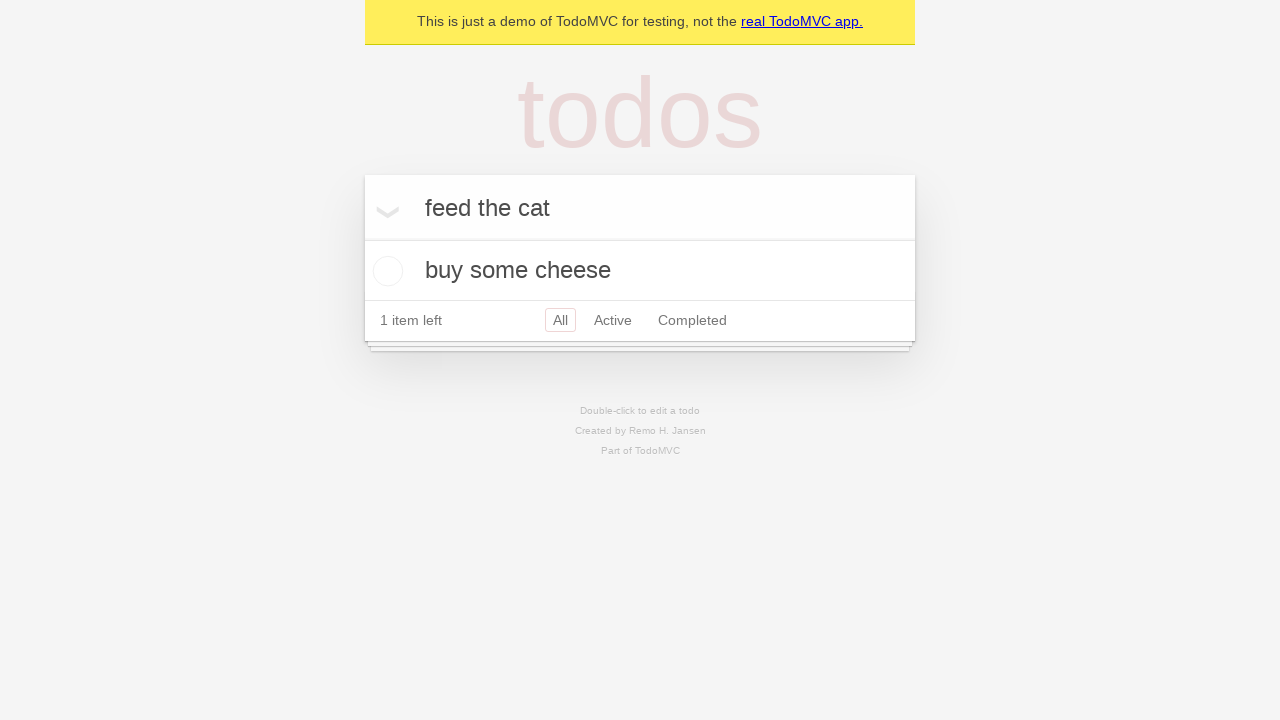

Pressed Enter to create second todo item on internal:attr=[placeholder="What needs to be done?"i]
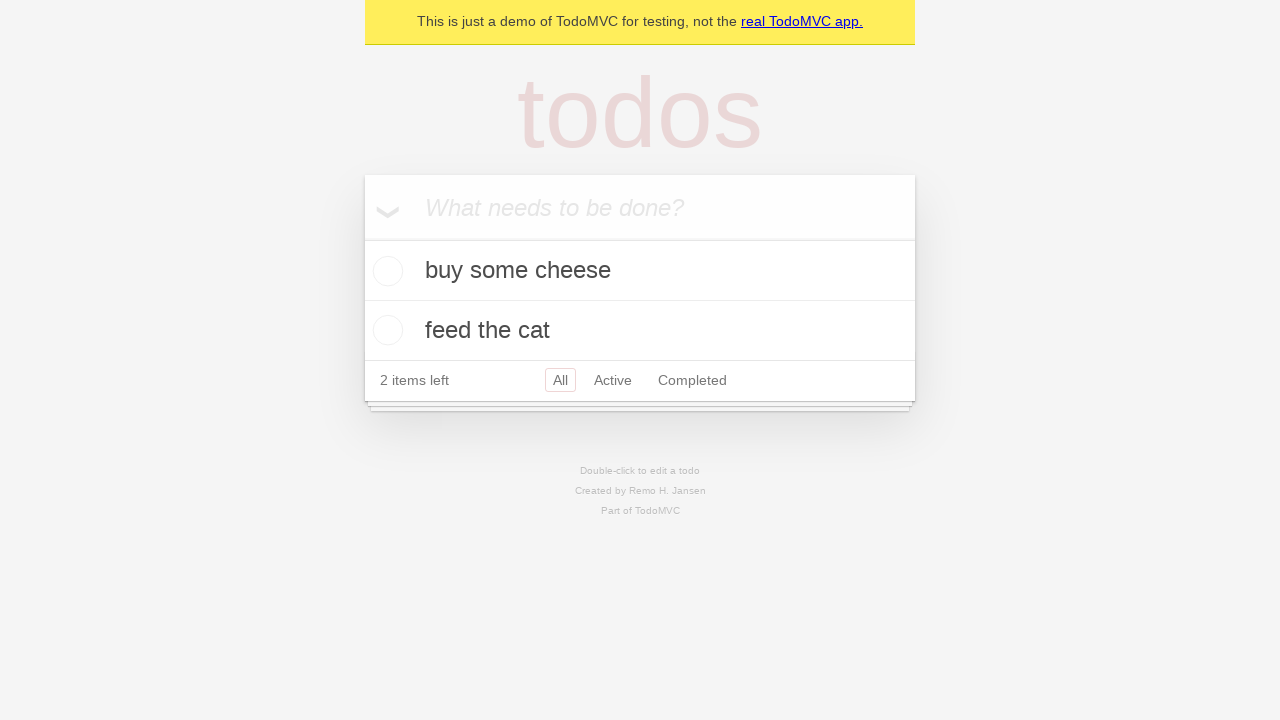

Filled todo input with 'book a doctors appointment' on internal:attr=[placeholder="What needs to be done?"i]
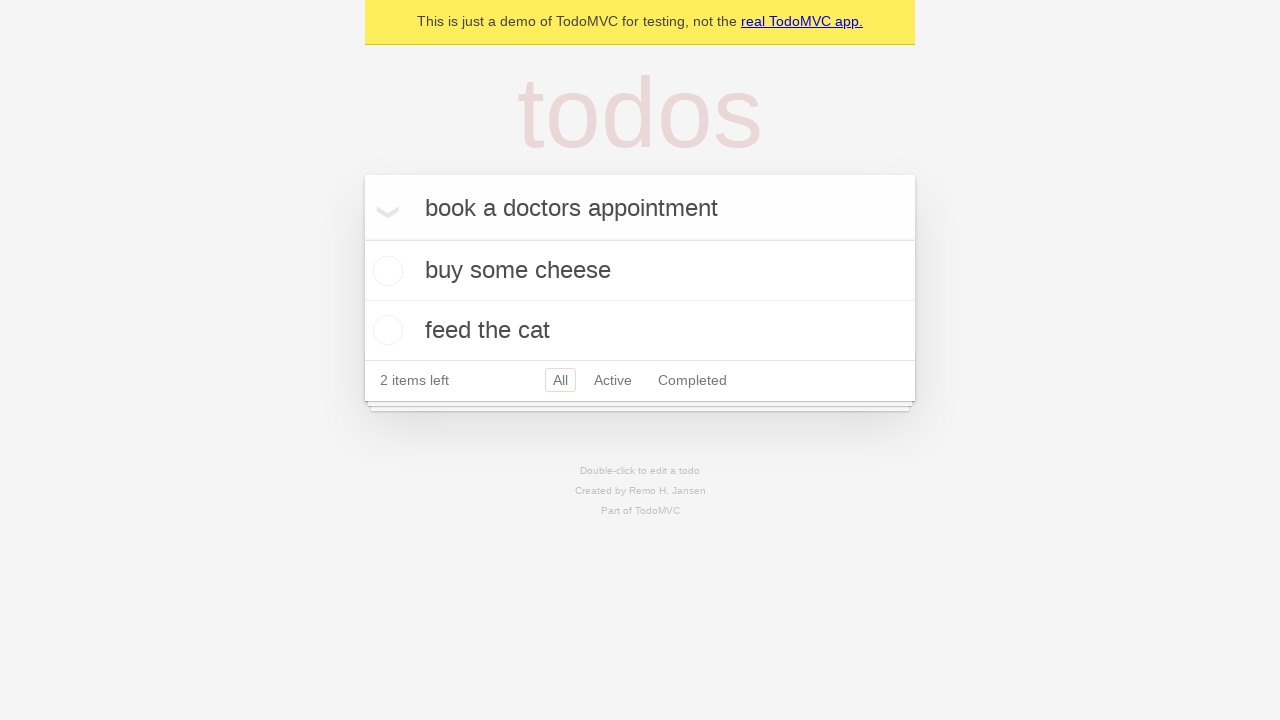

Pressed Enter to create third todo item on internal:attr=[placeholder="What needs to be done?"i]
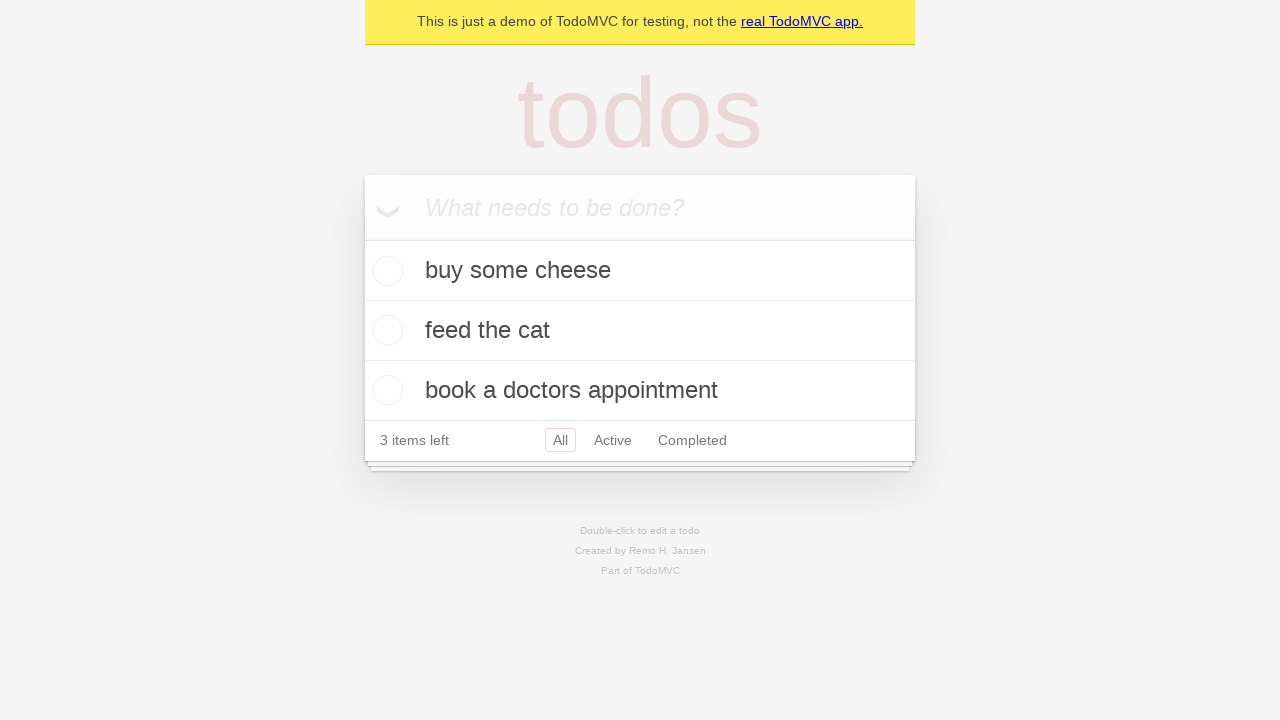

Double-clicked second todo item to enter edit mode at (640, 331) on internal:testid=[data-testid="todo-item"s] >> nth=1
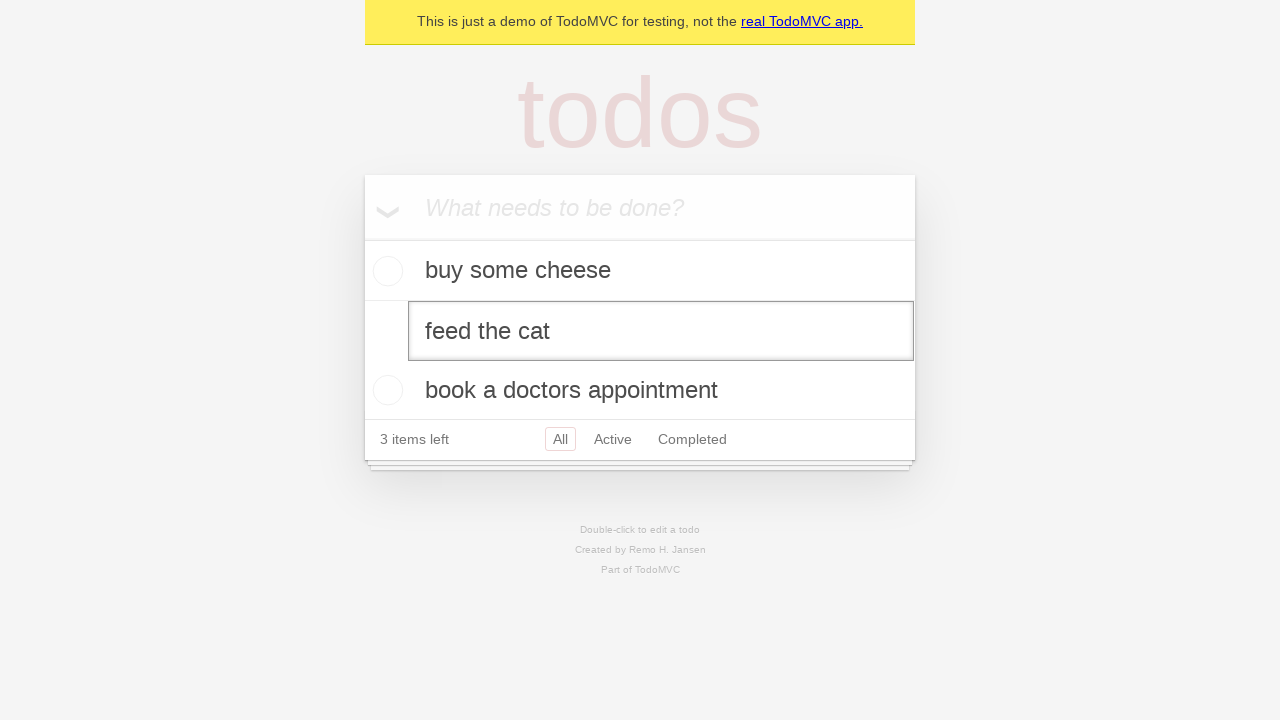

Cleared the text in edit field to empty string on internal:testid=[data-testid="todo-item"s] >> nth=1 >> internal:role=textbox[nam
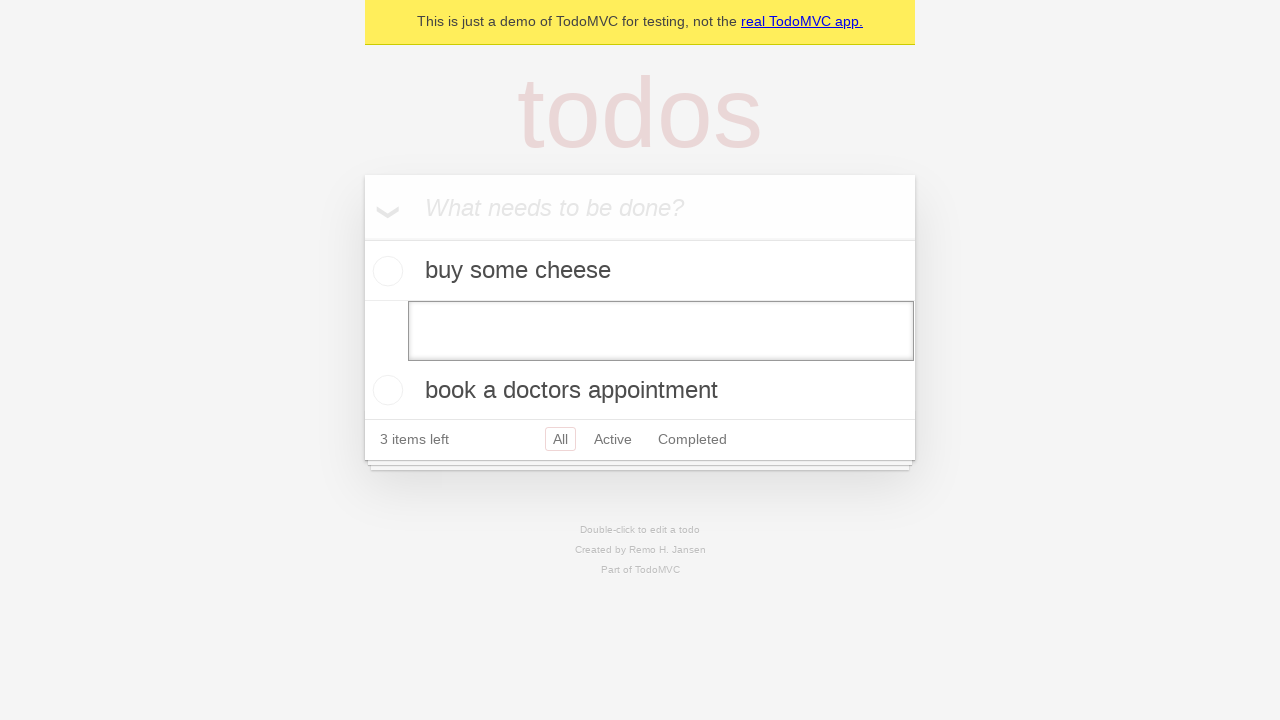

Pressed Enter to confirm deletion of empty todo item on internal:testid=[data-testid="todo-item"s] >> nth=1 >> internal:role=textbox[nam
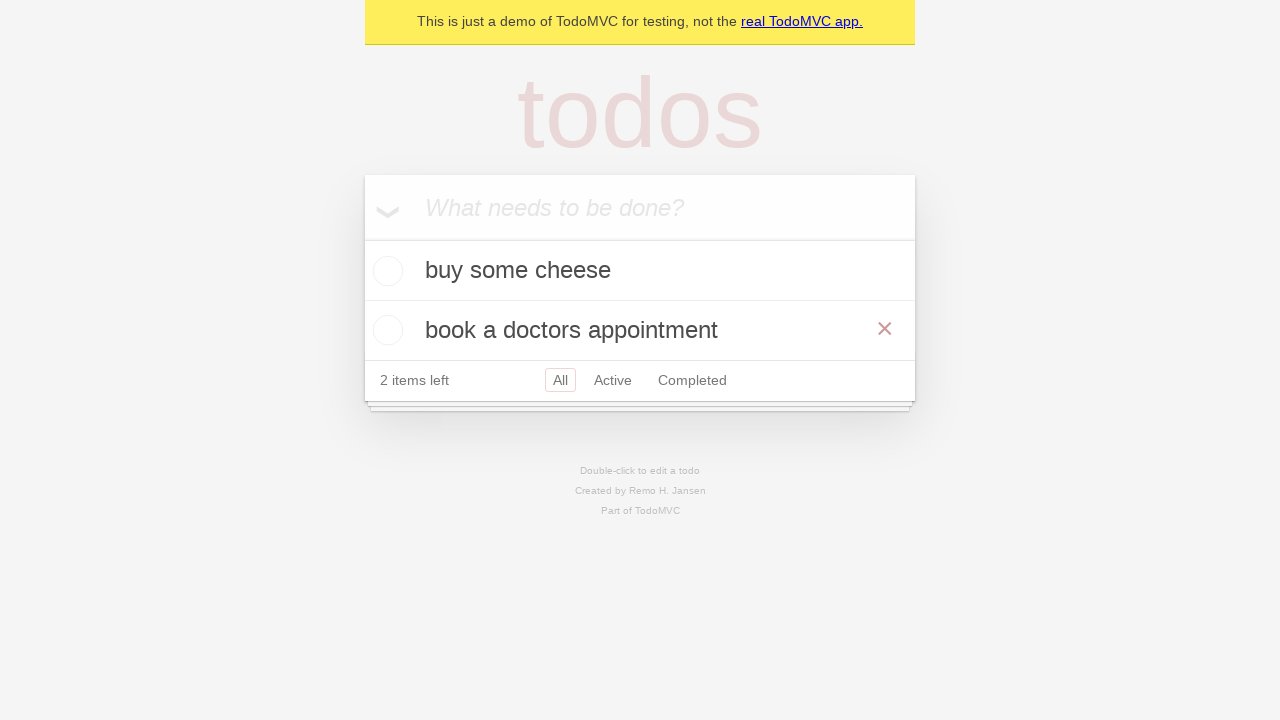

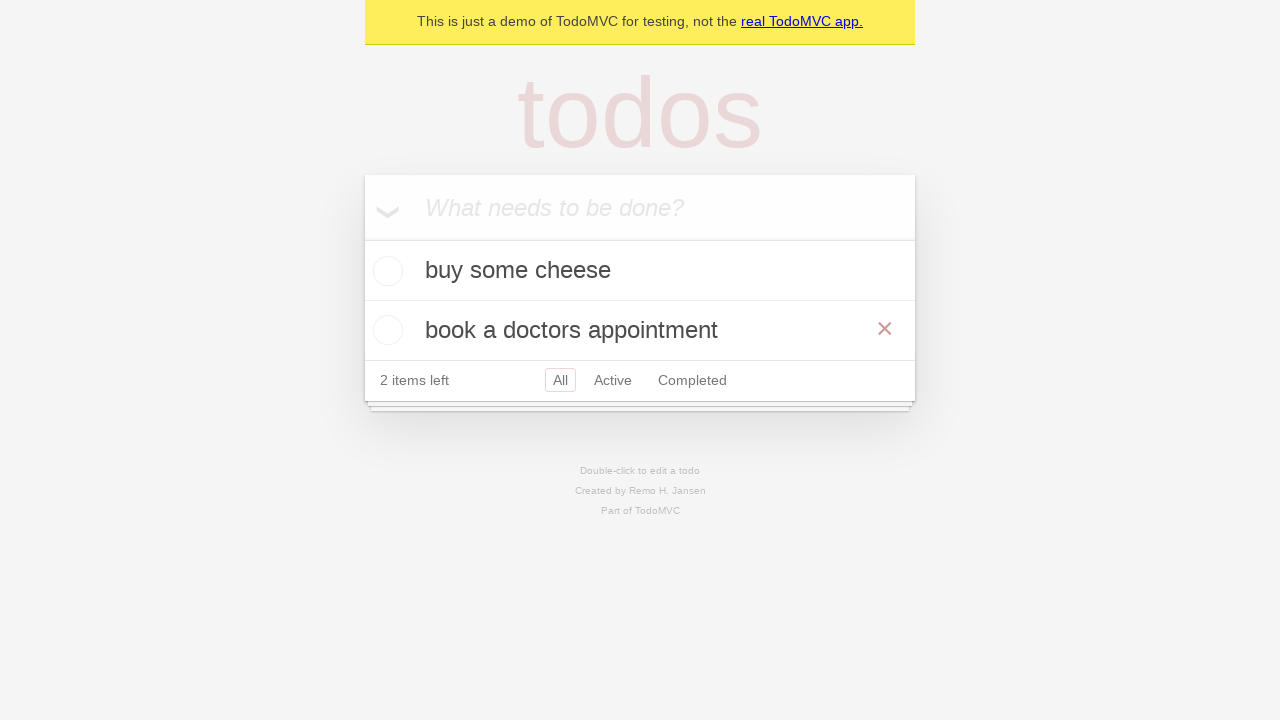